Tests a registration form by filling in all required fields (first name, last name, email, password, confirm password, experience level, and gender) and verifies that the create button becomes enabled after the form is completed.

Starting URL: https://idorenyinankoh.github.io/loginPage/

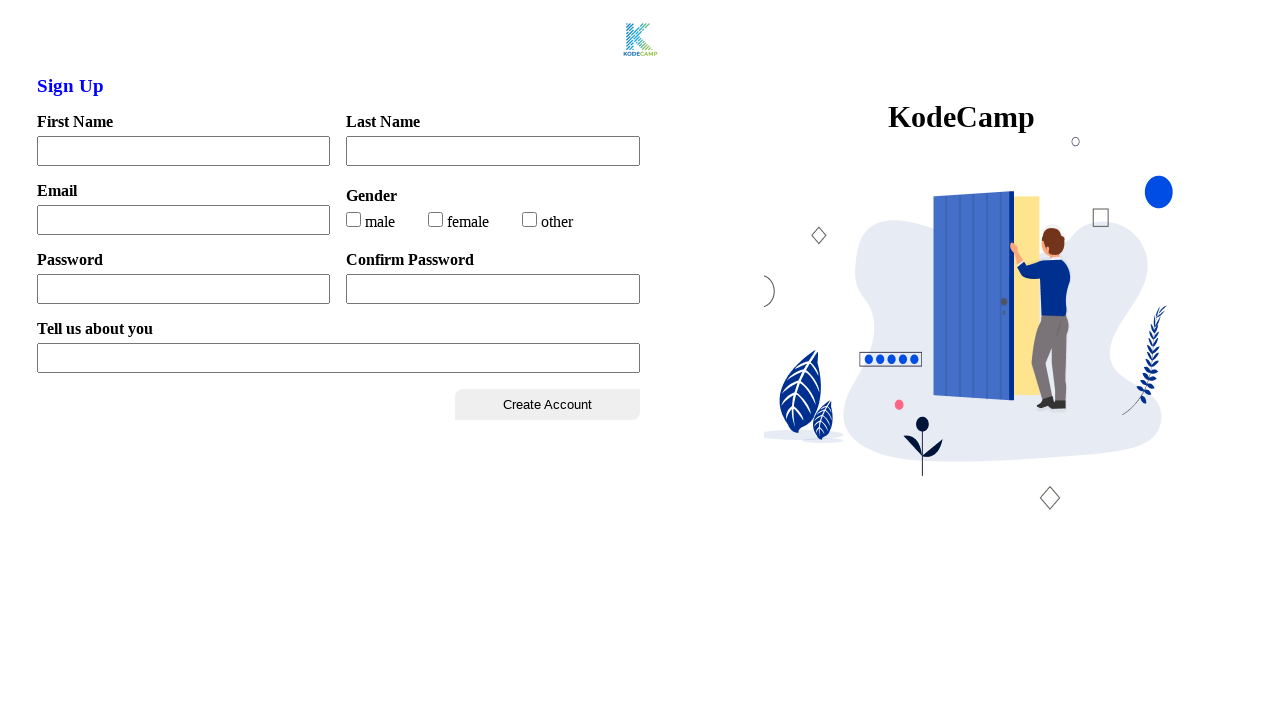

Checked initial state of create button - button is disabled before form completion
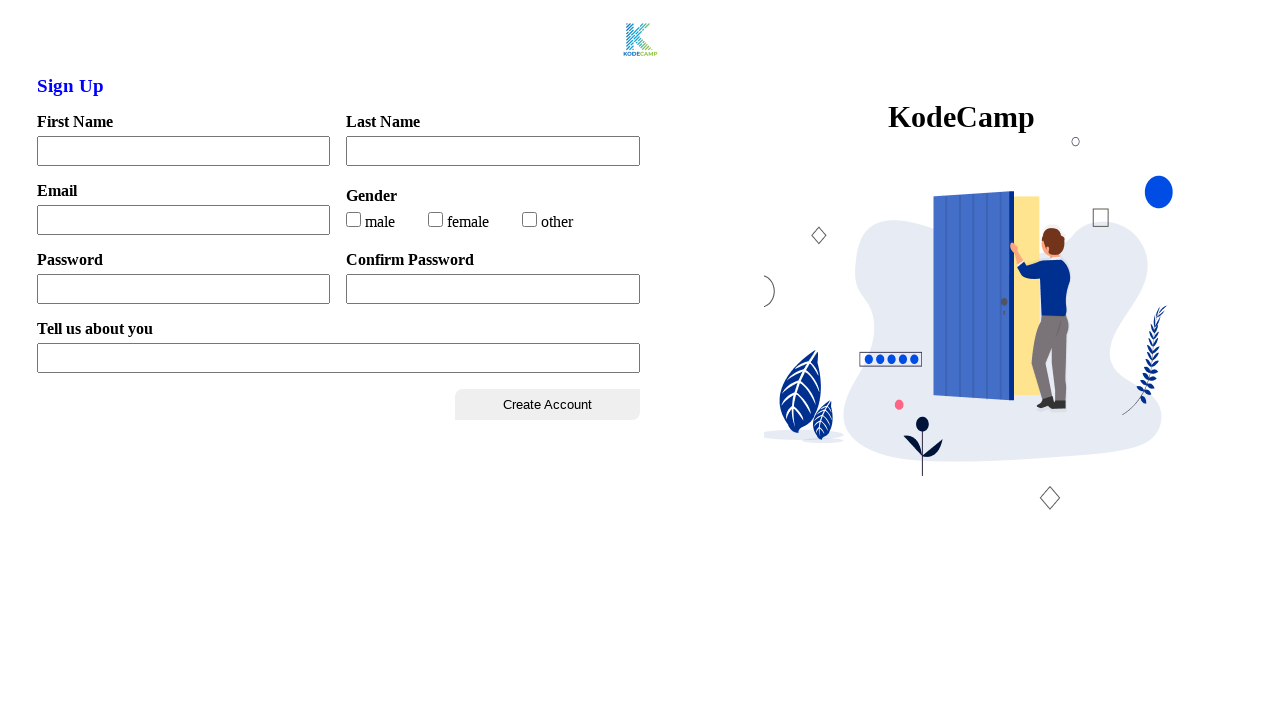

Filled first name field with 'Testify' on #firstName
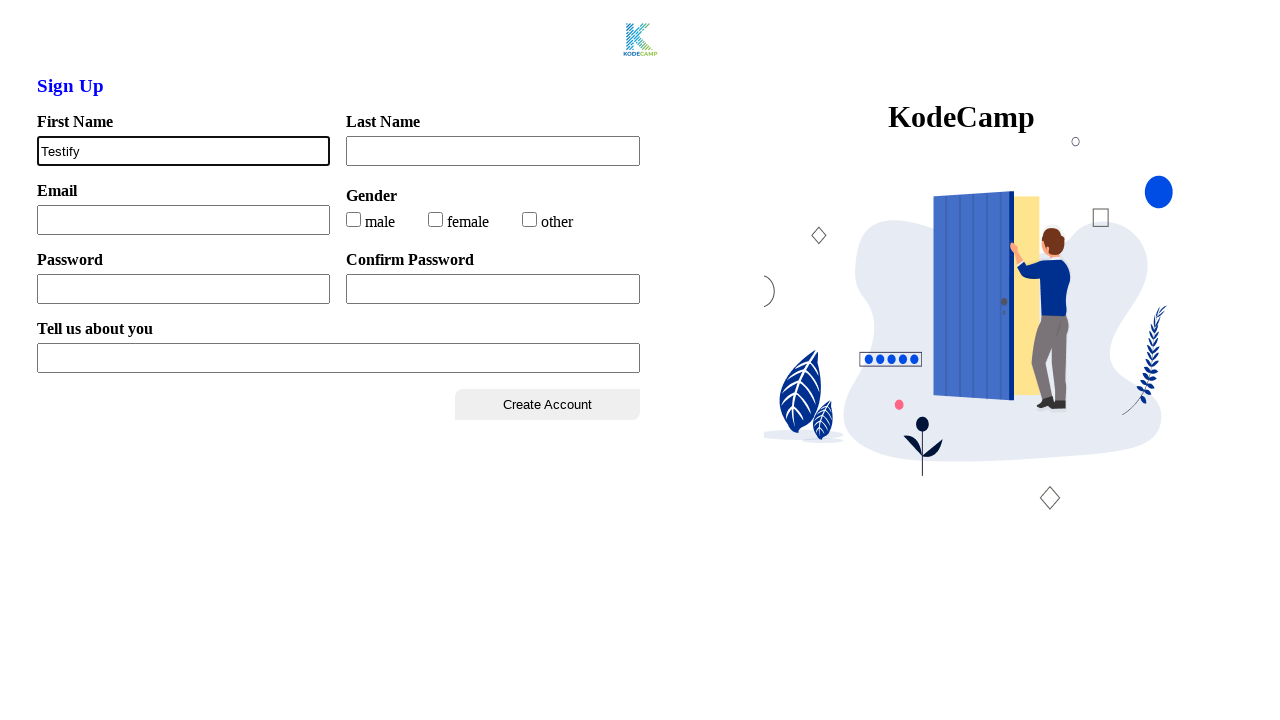

Filled last name field with 'Academy' on #lastName
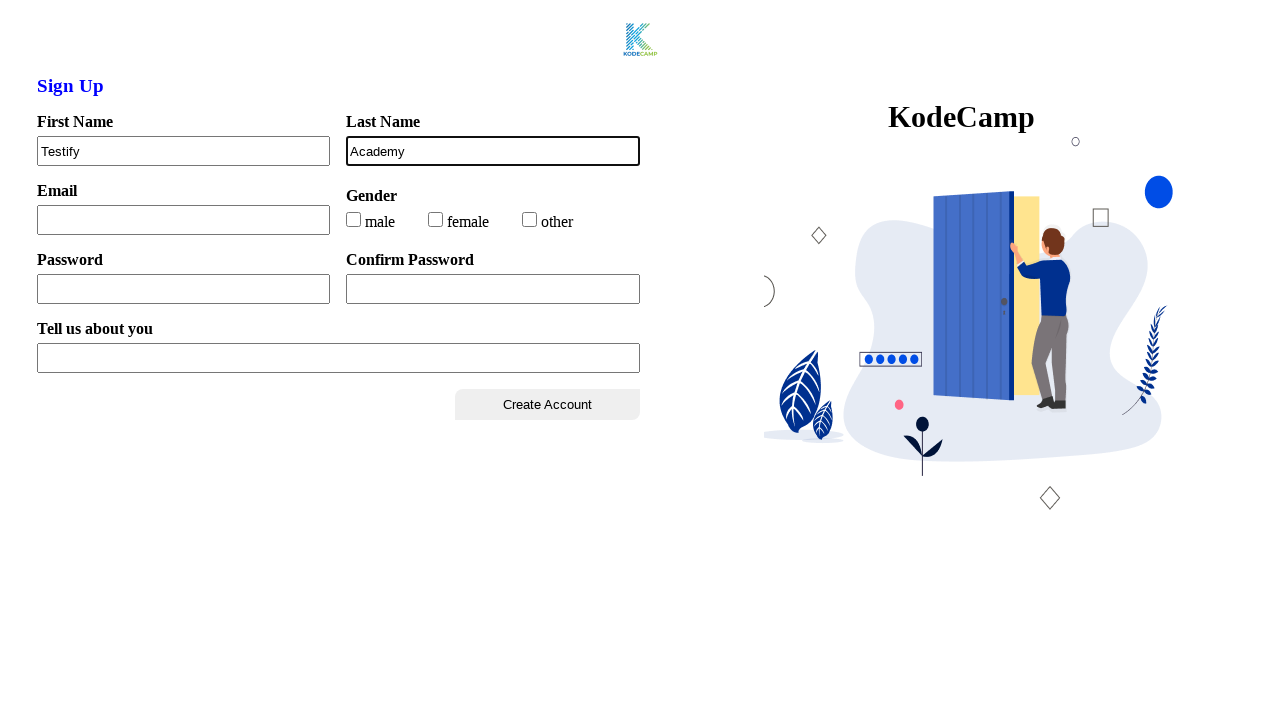

Filled email field with 'user@testify.com' on #email
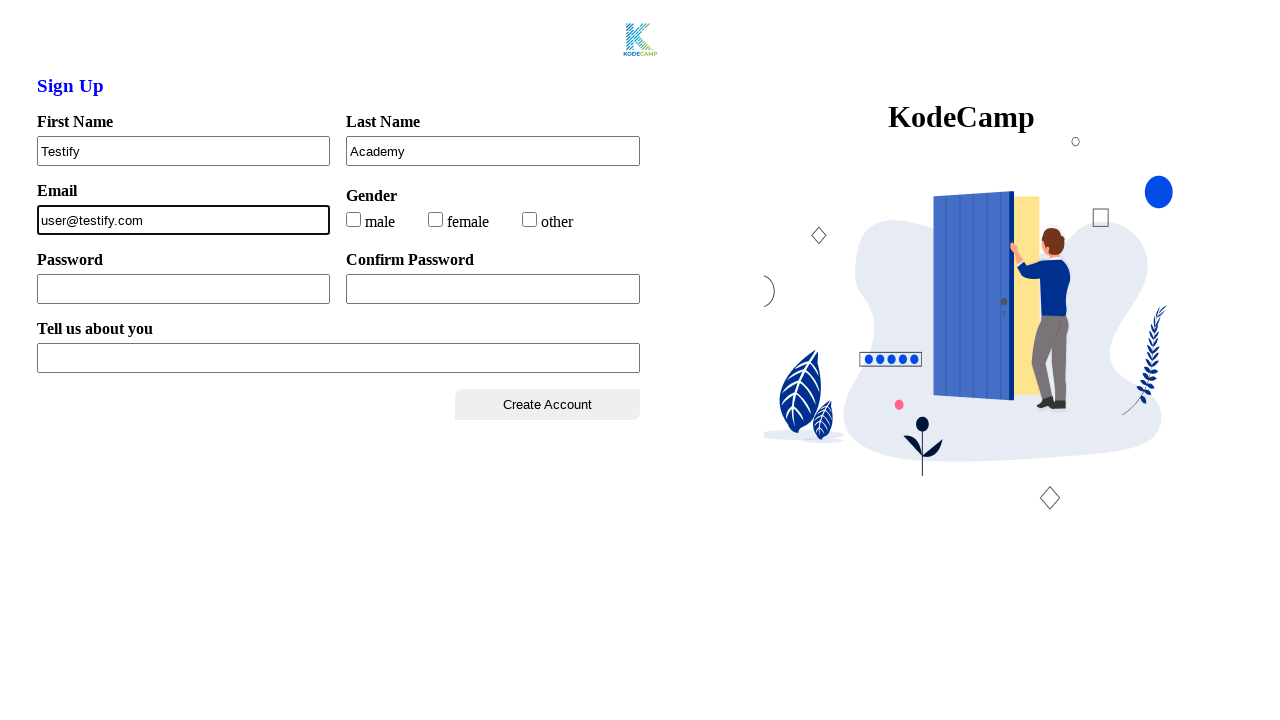

Filled password field with 'Testify' on #password
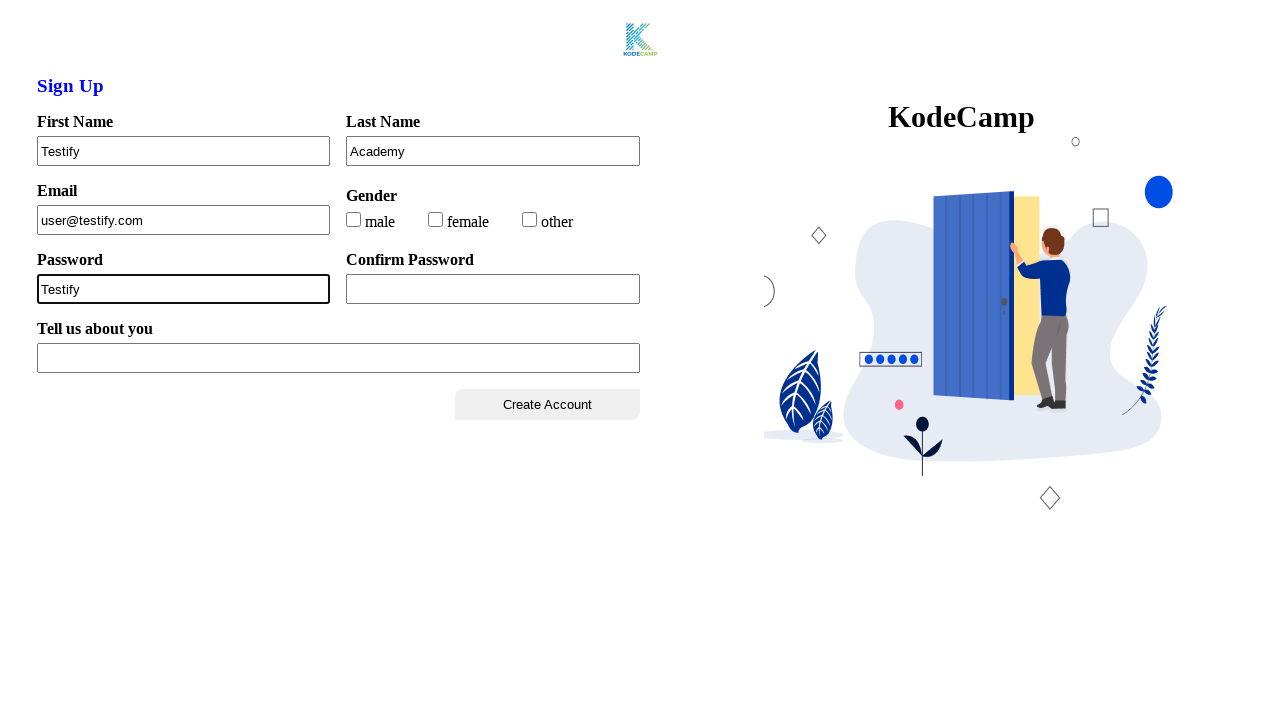

Filled confirm password field with 'Testify' on #confirmPass
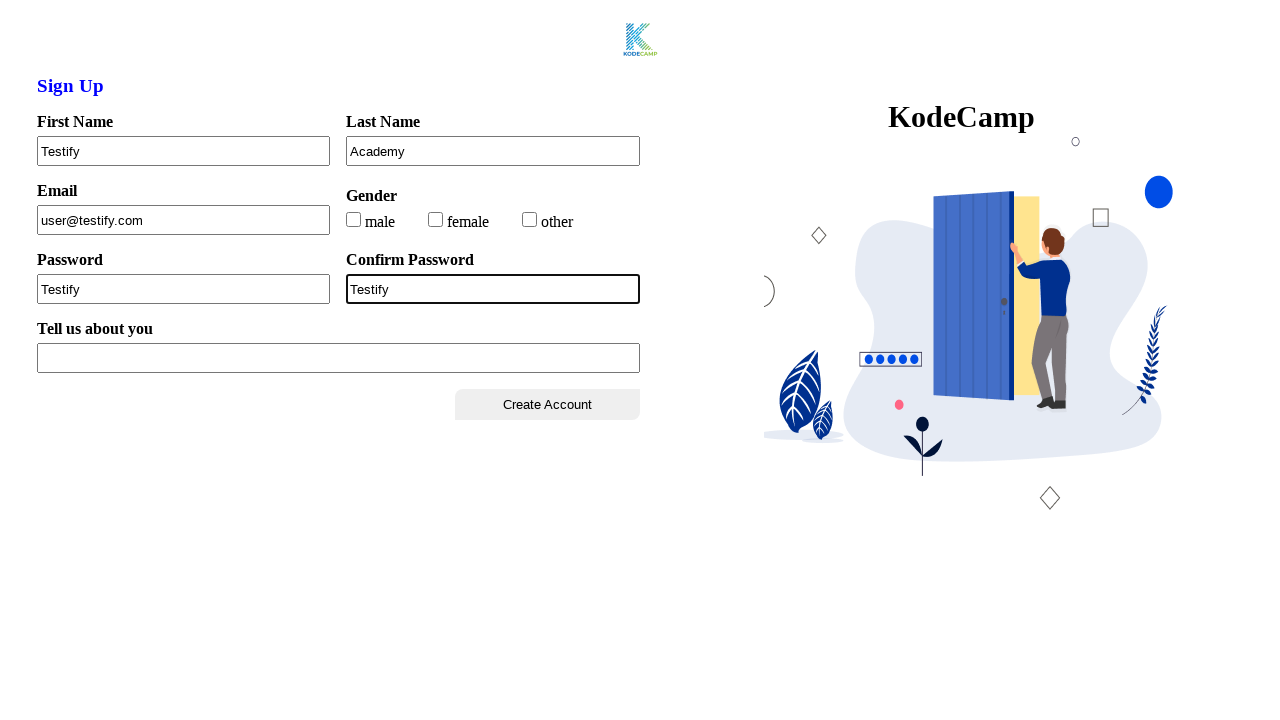

Filled experience level field with 'I am a software test engineer' on input[name='xpLevel']
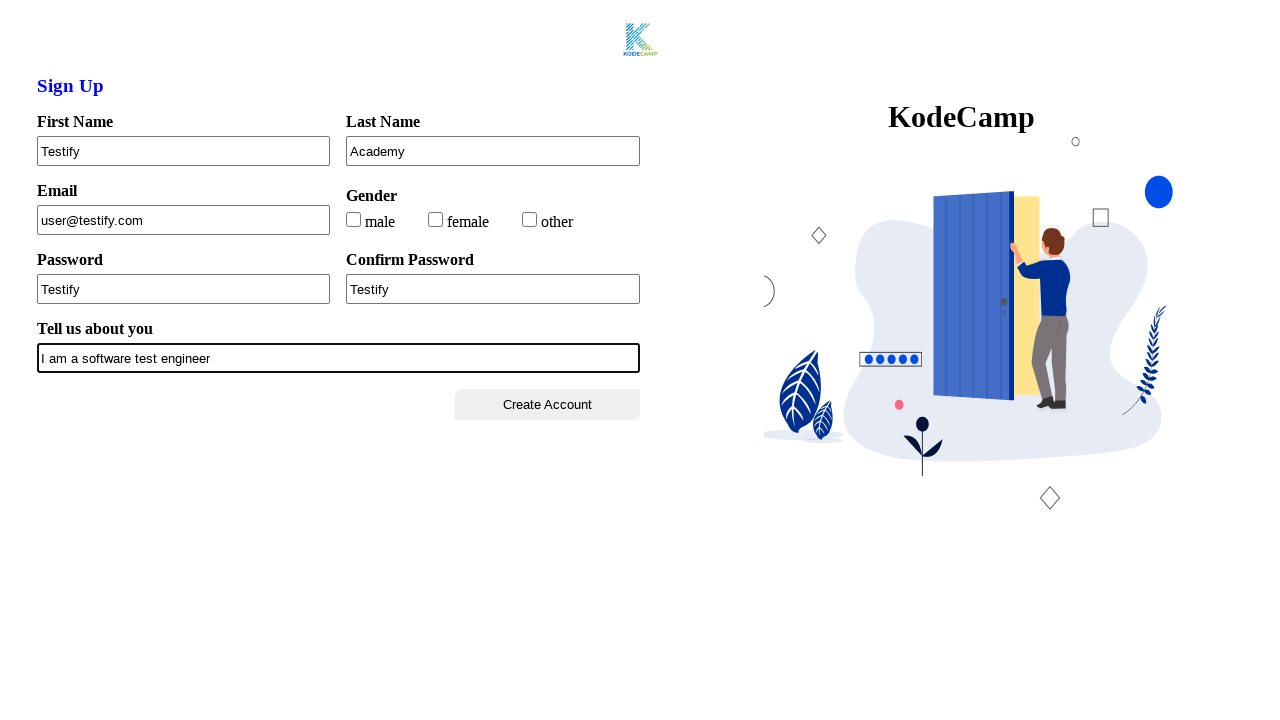

Selected male gender option at (354, 219) on input#male
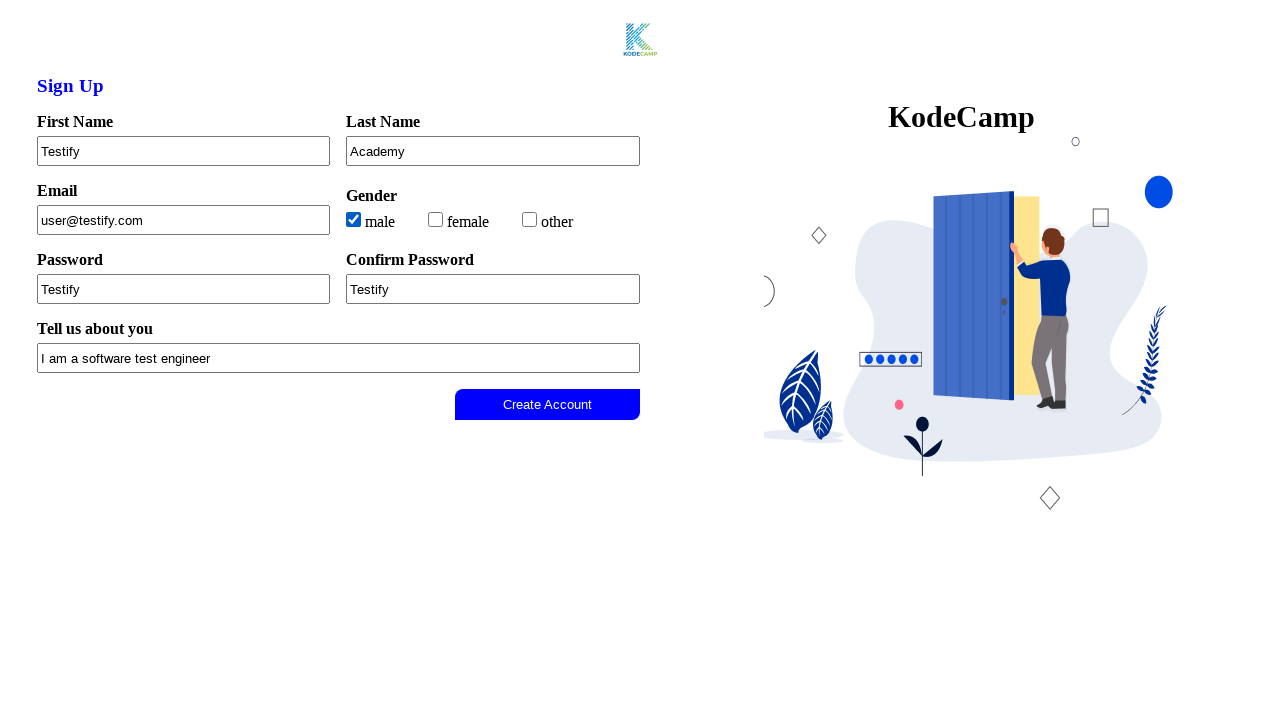

Waited 2 seconds for form validation to complete
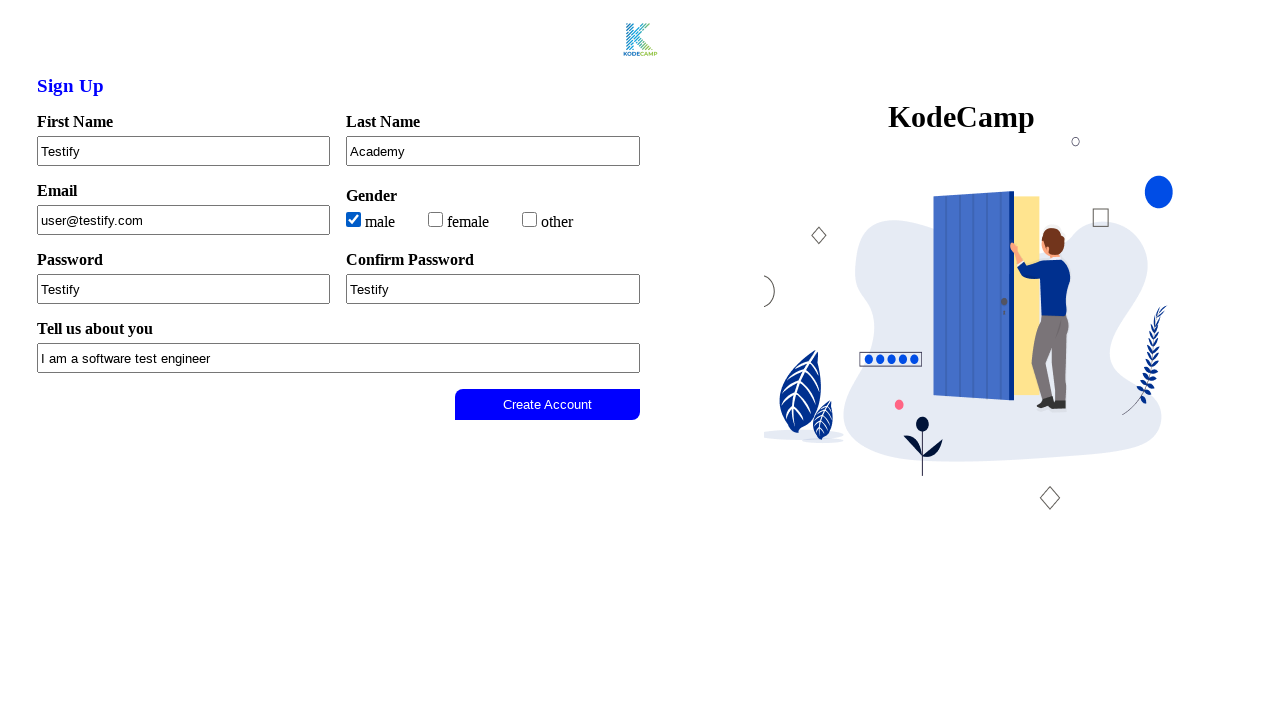

Verified that create button is now enabled after completing all form fields
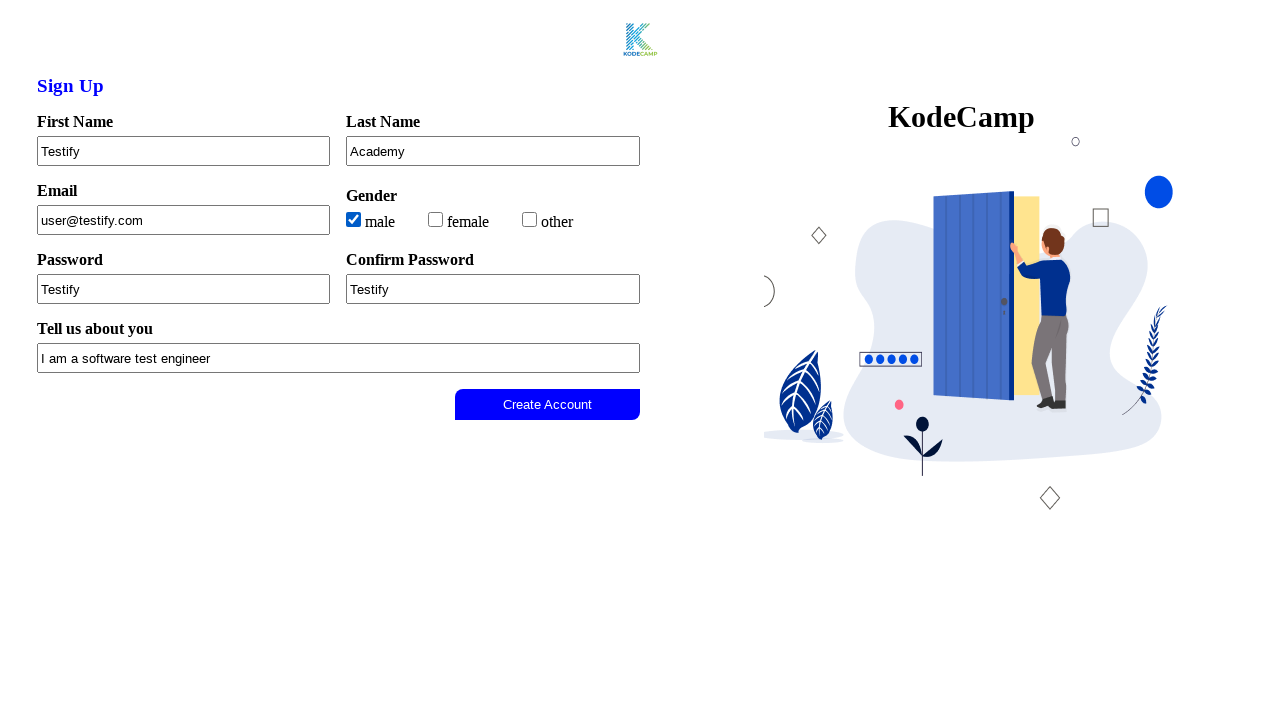

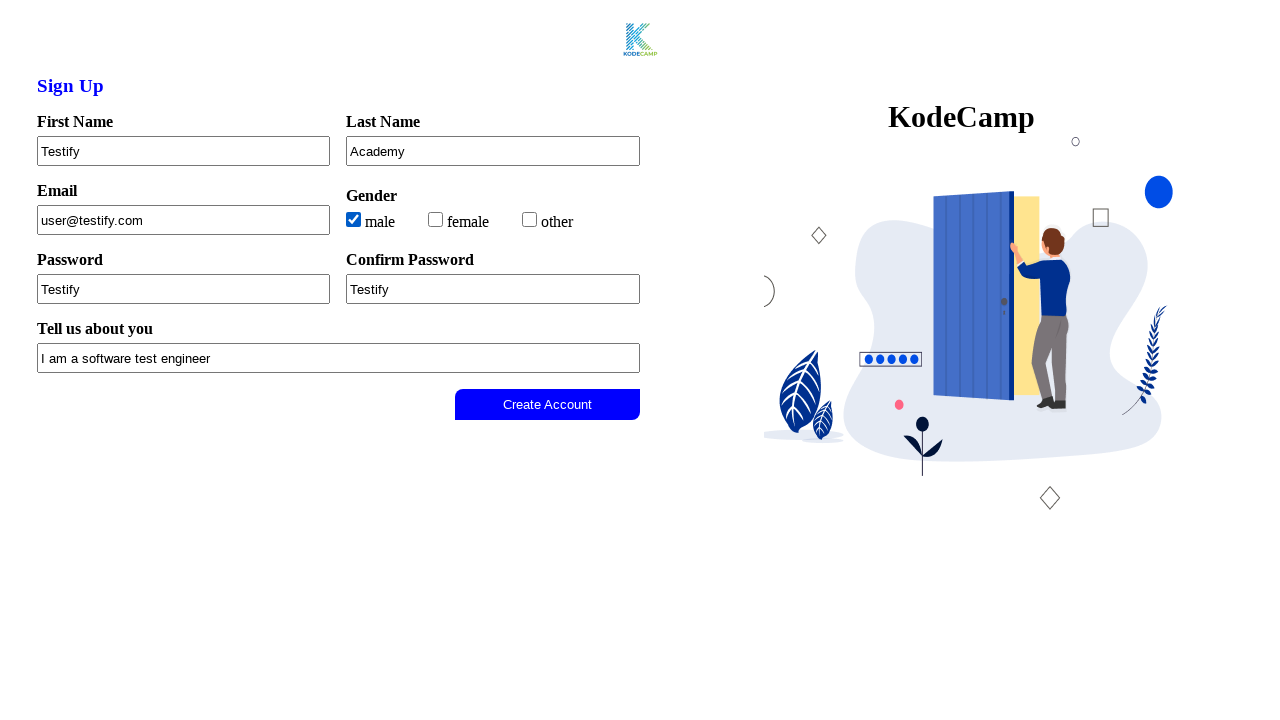